Tests dropdown selection by selecting Option 1 and verifying the selection

Starting URL: https://the-internet.herokuapp.com/dropdown

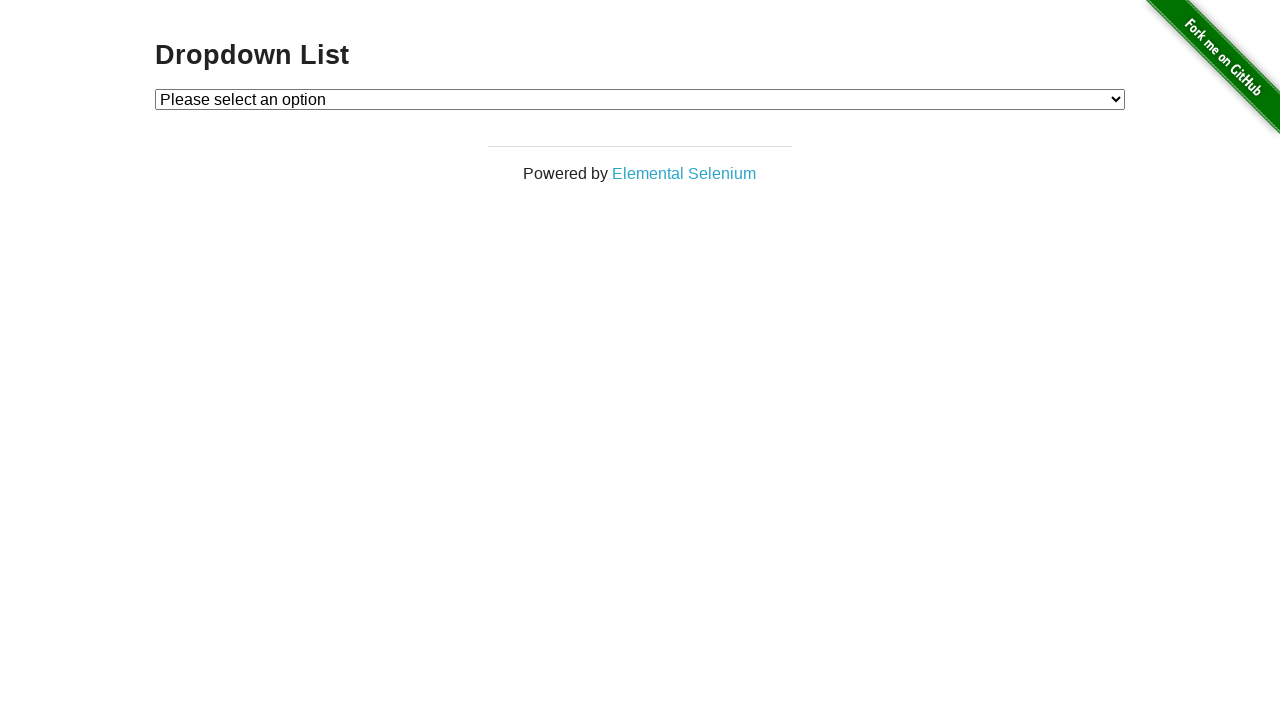

Selected Option 1 from dropdown on #dropdown
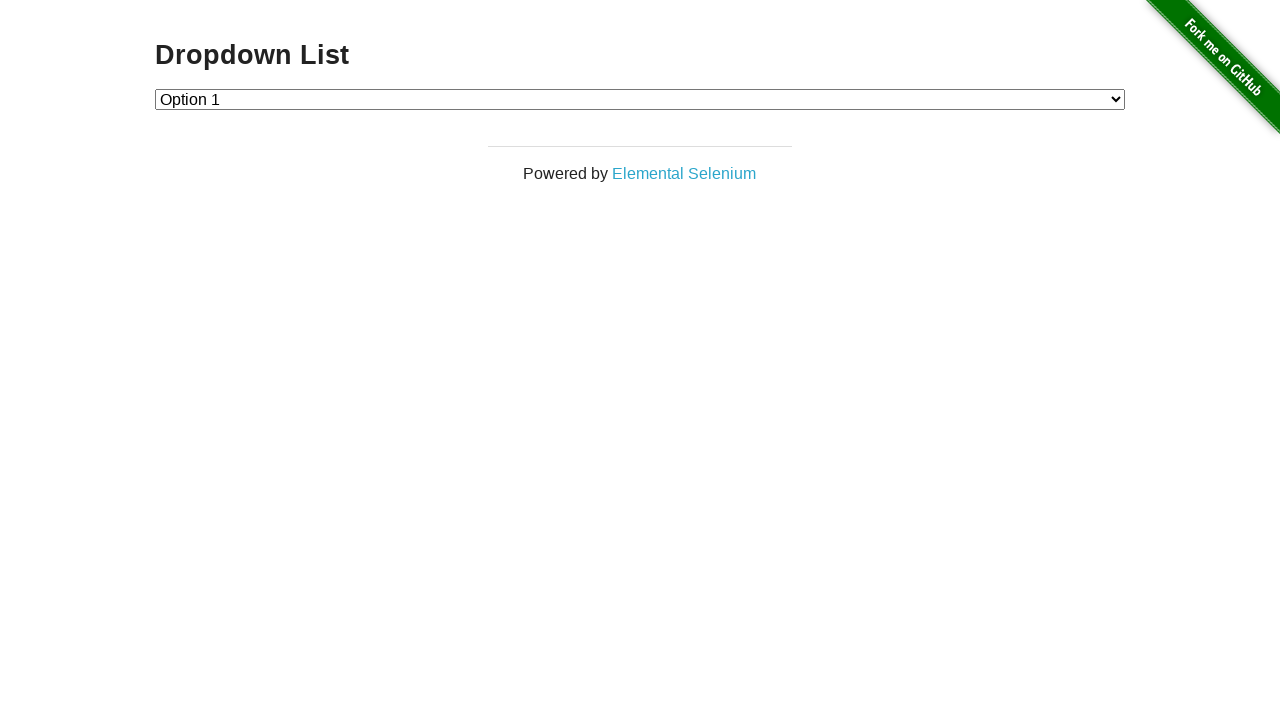

Retrieved selected option text content
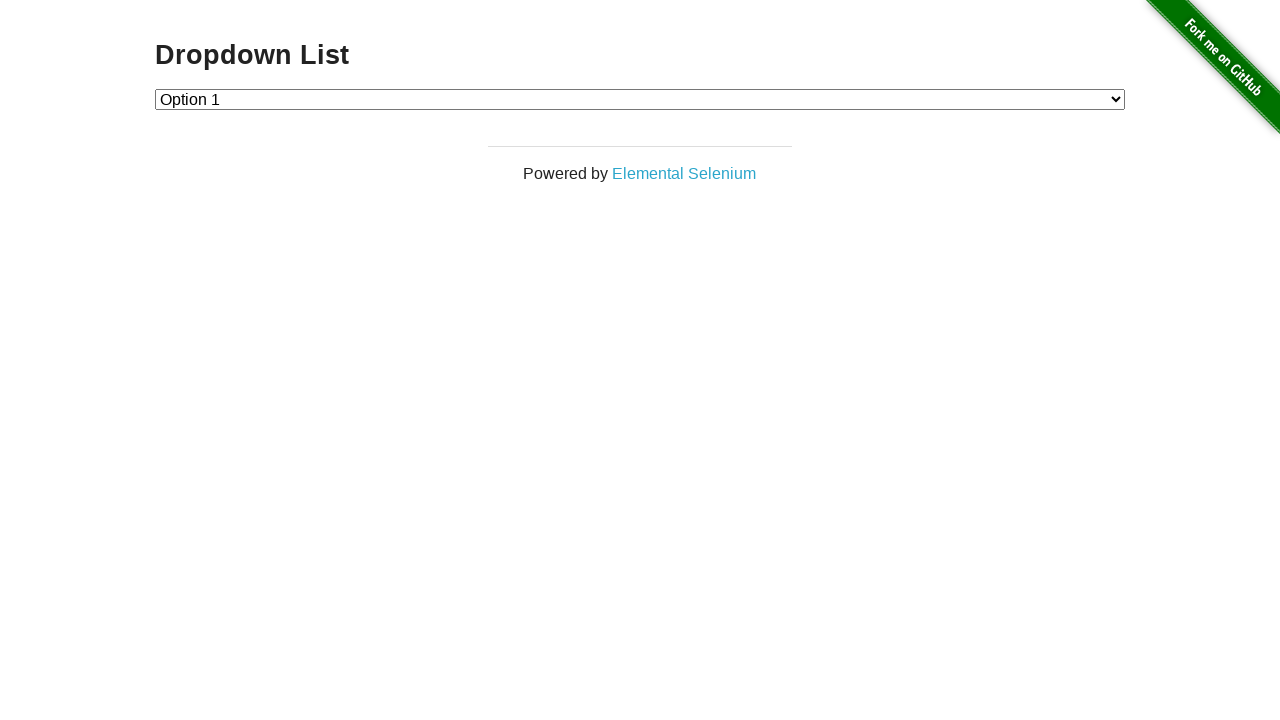

Verified that 'Option 1' is in the selected text
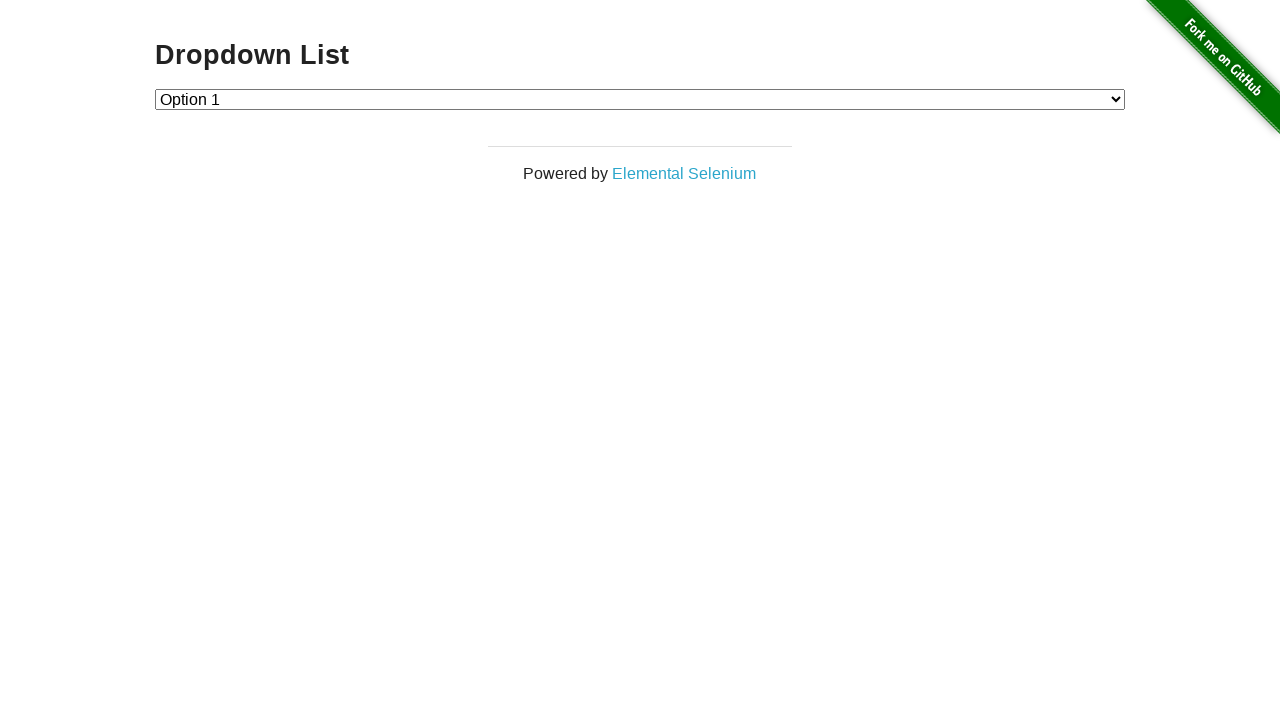

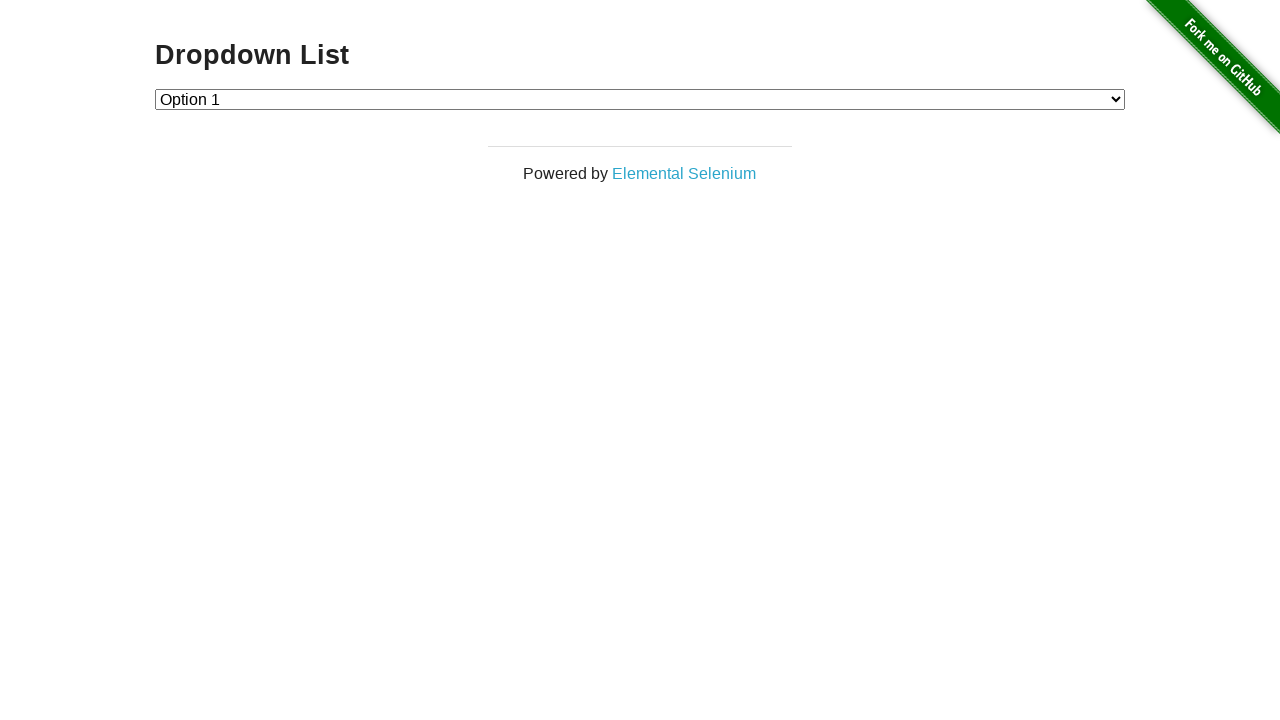